Tests dropdown menu functionality by selecting a color option ("Blue") from an old-style select menu on the DemoQA practice site.

Starting URL: https://demoqa.com/select-menu

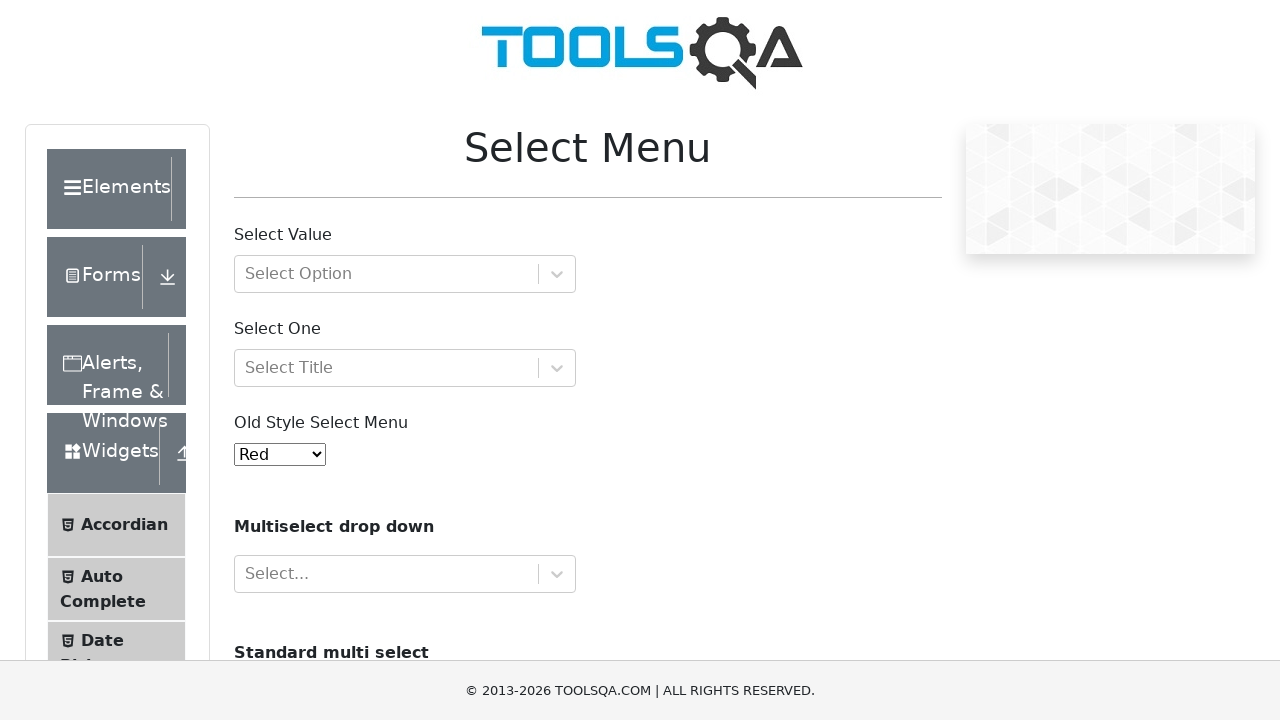

Old select menu dropdown loaded on DemoQA select-menu page
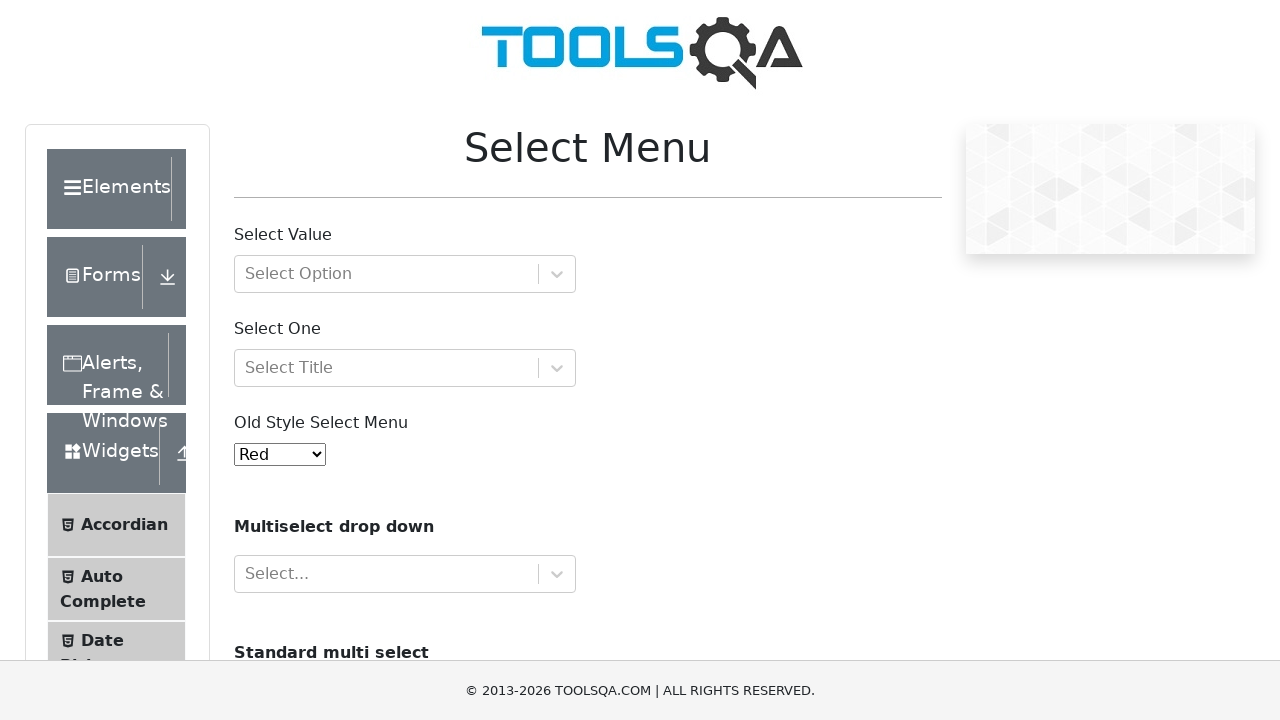

Selected 'Blue' option from old-style dropdown menu on #oldSelectMenu
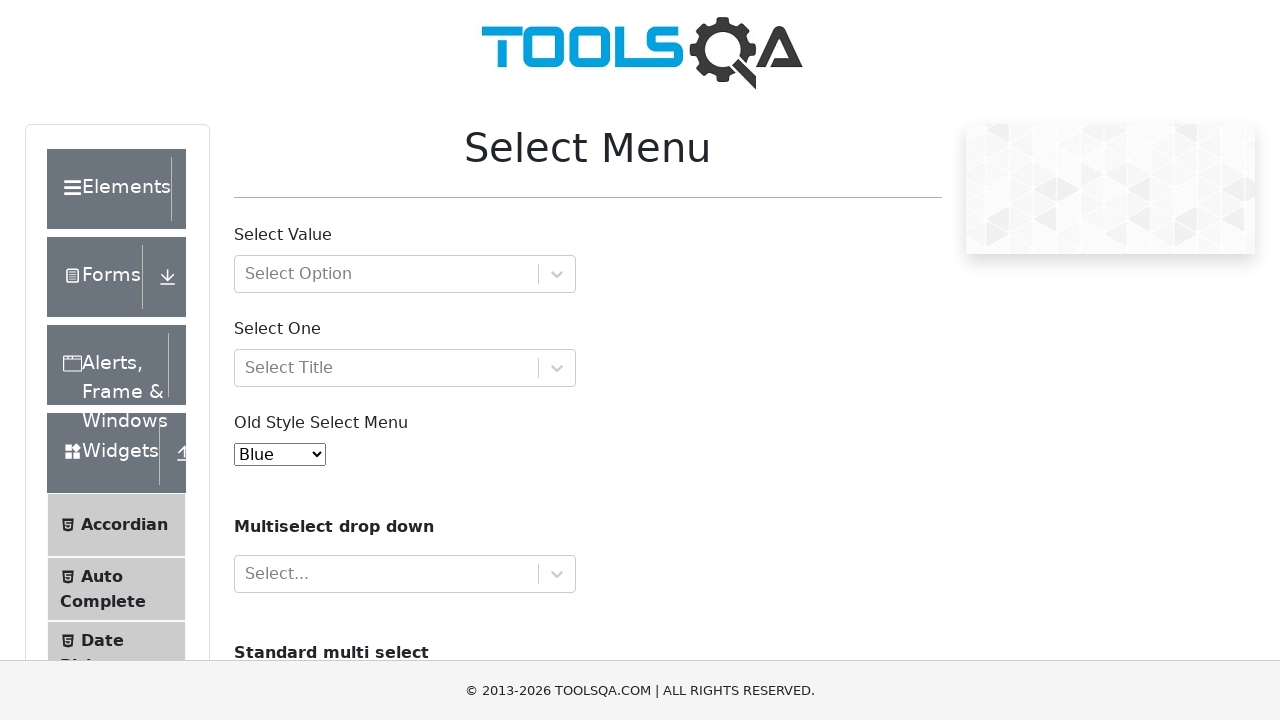

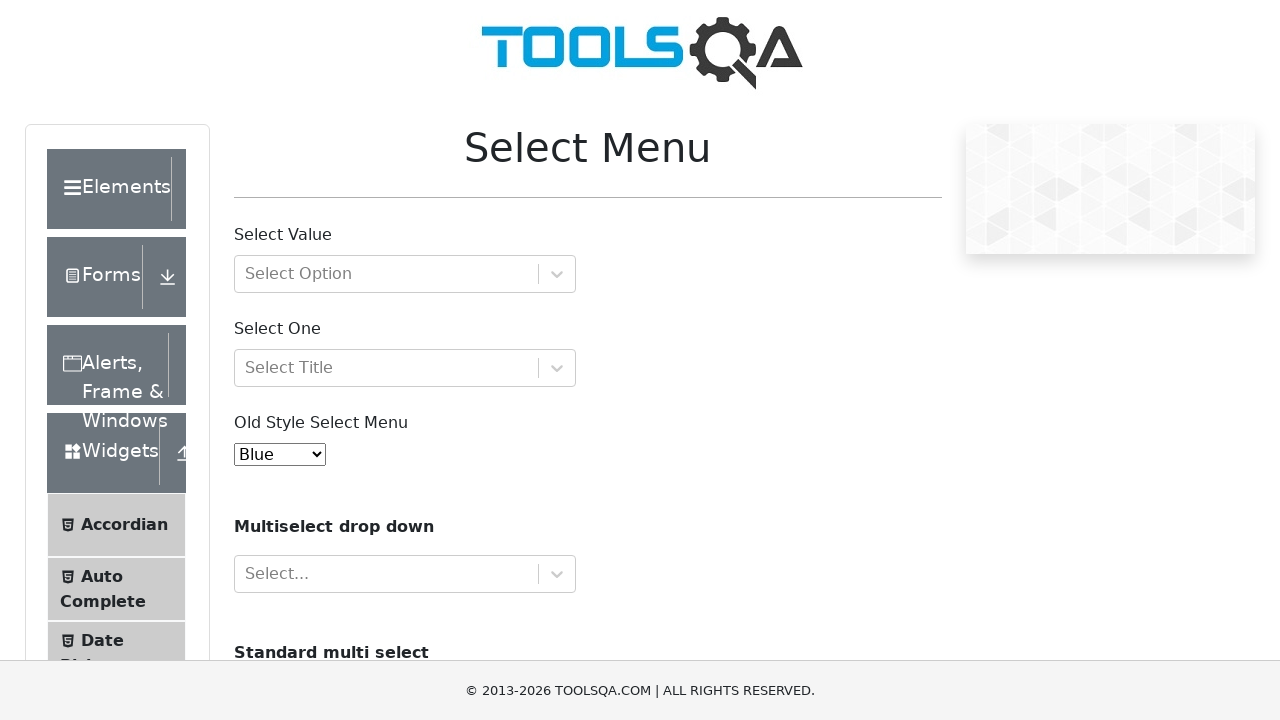